Searches for "Selenium" on Habr Q&A, navigates through search suggestions, clicks on a result, and verifies the Selenium tag is present

Starting URL: https://qna.habr.com/

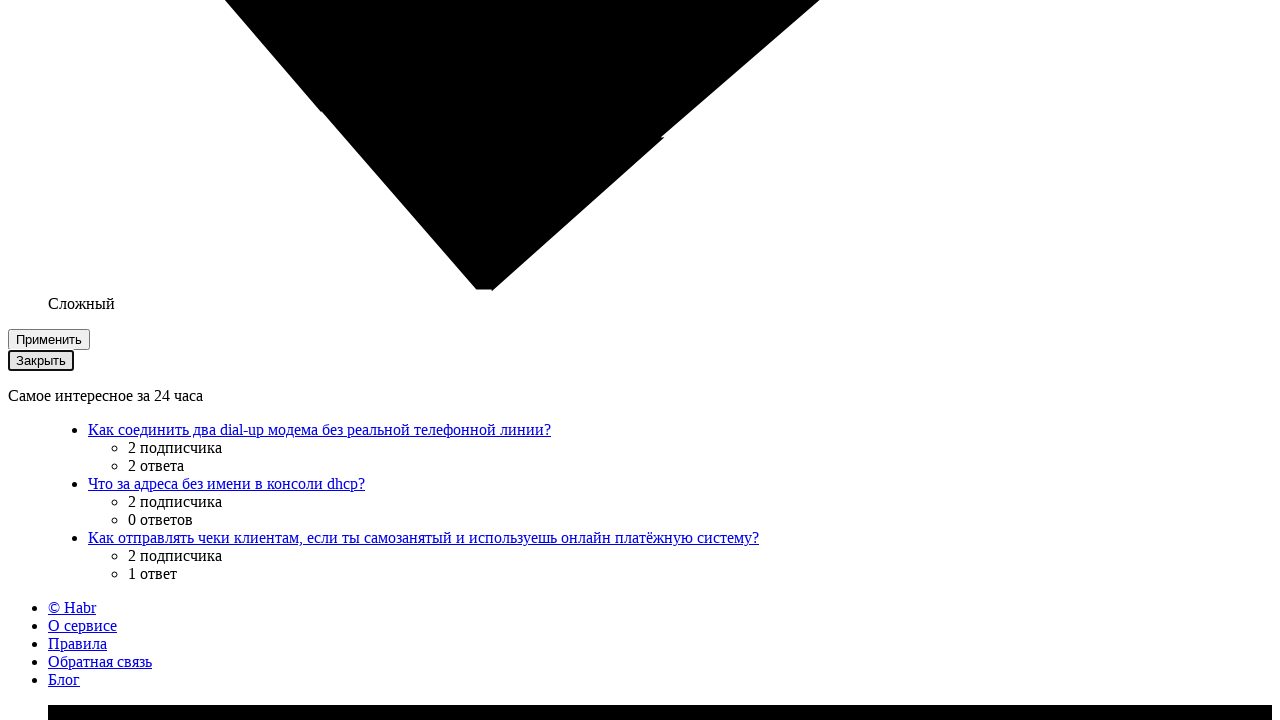

Filled search box with 'Selenium' on input[name='q']
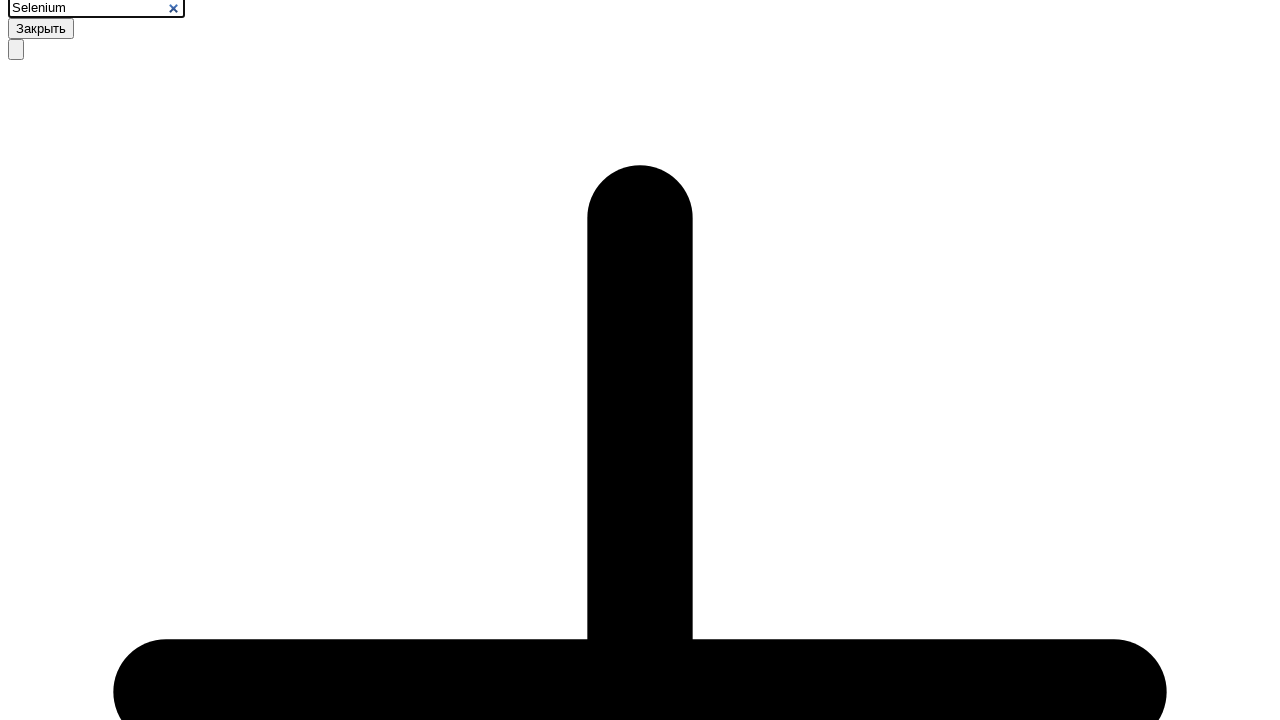

Pressed ArrowUp once to navigate search suggestions on input[name='q']
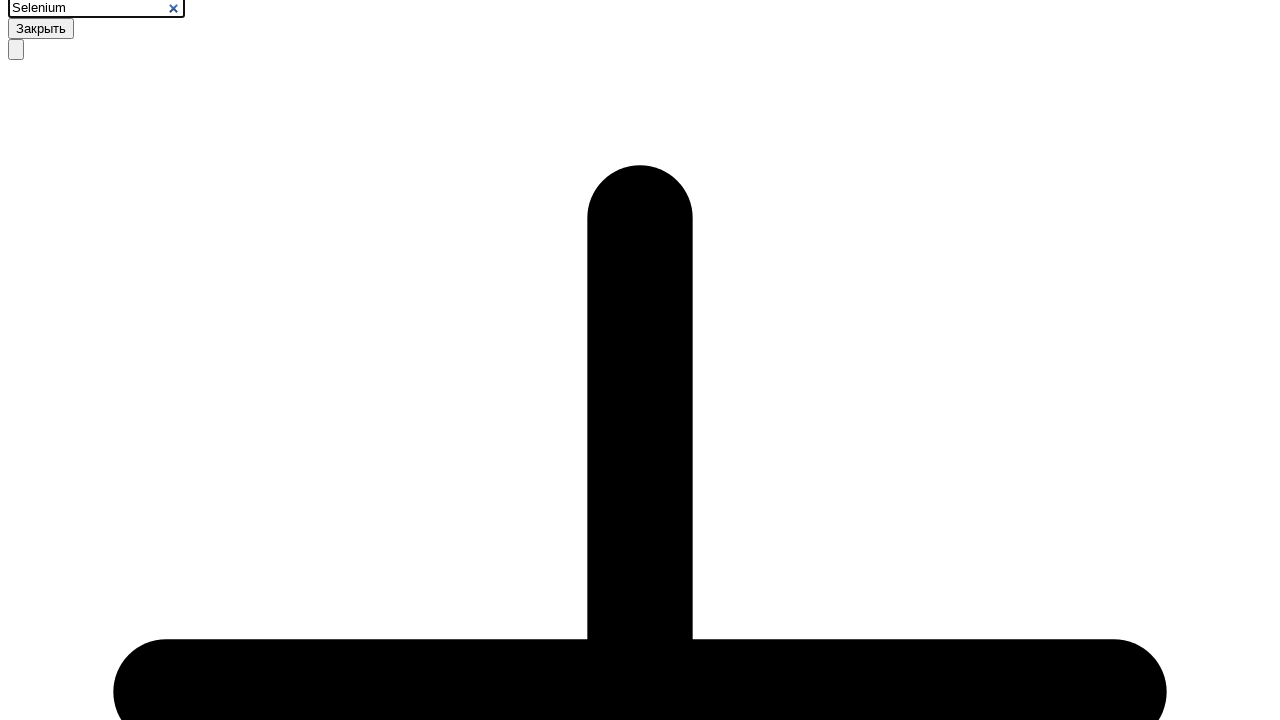

Pressed ArrowUp second time to navigate search suggestions on input[name='q']
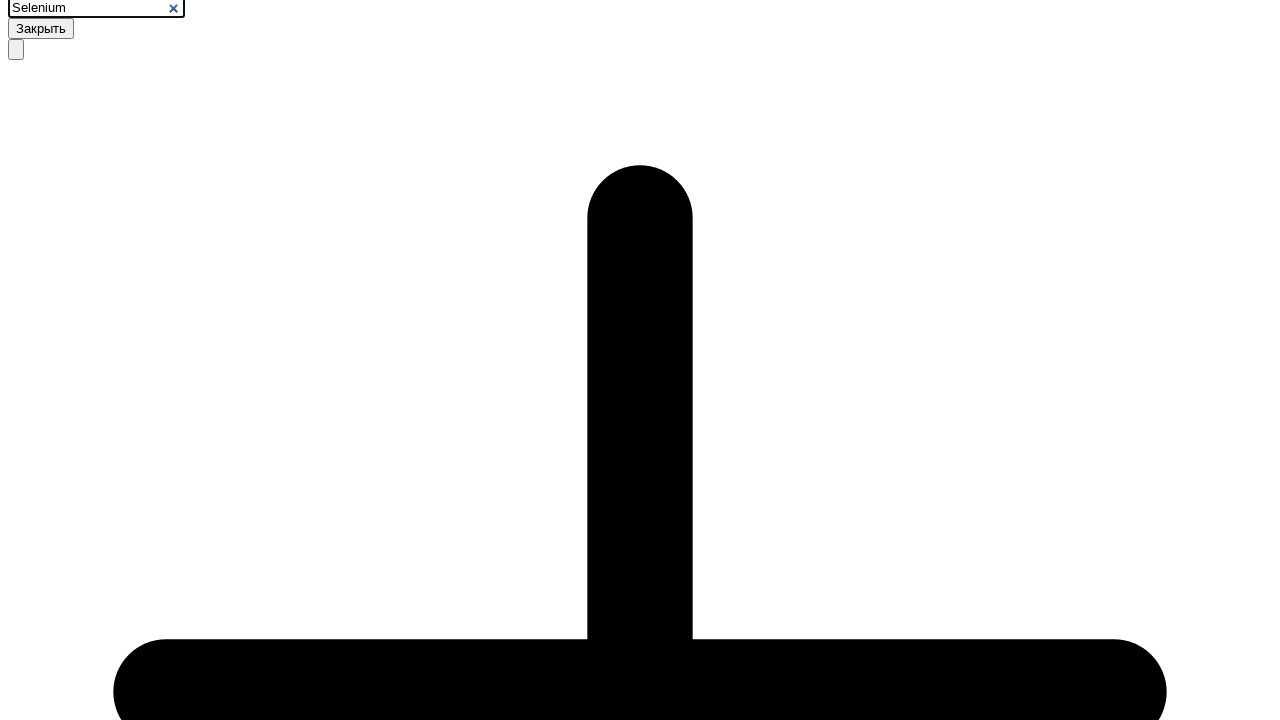

Pressed Enter to submit search on input[name='q']
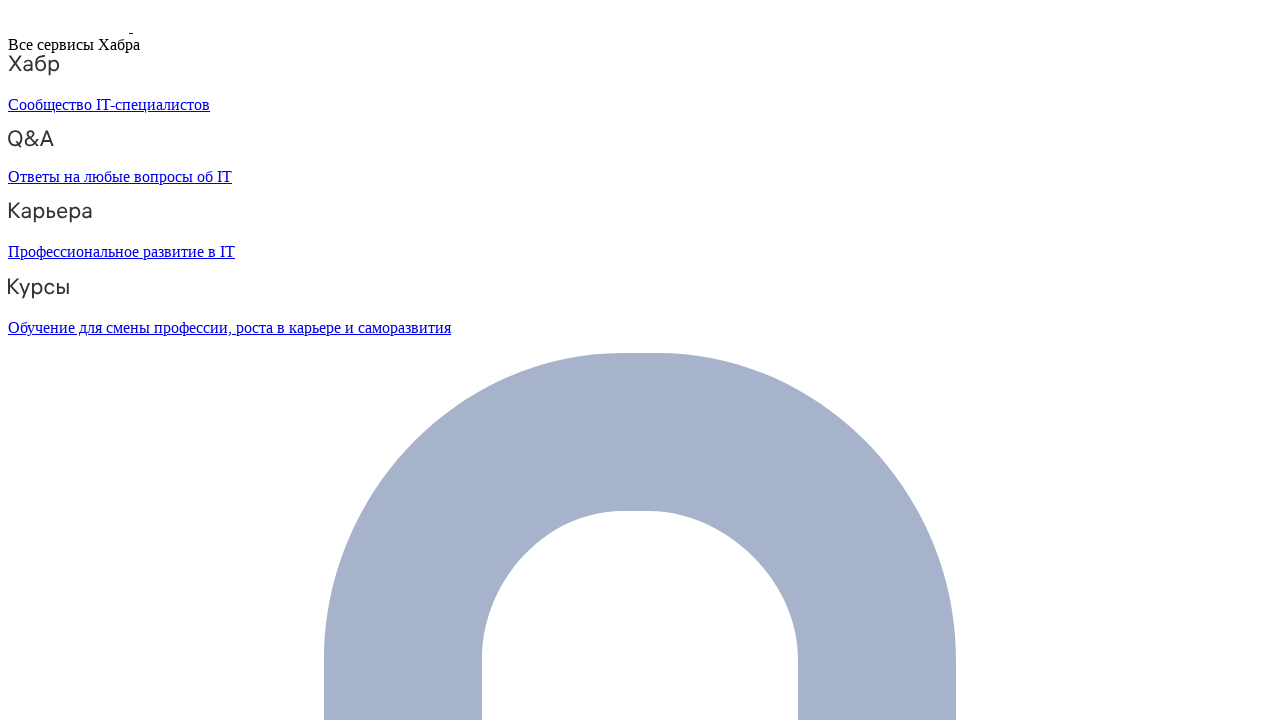

Search results loaded with content list items
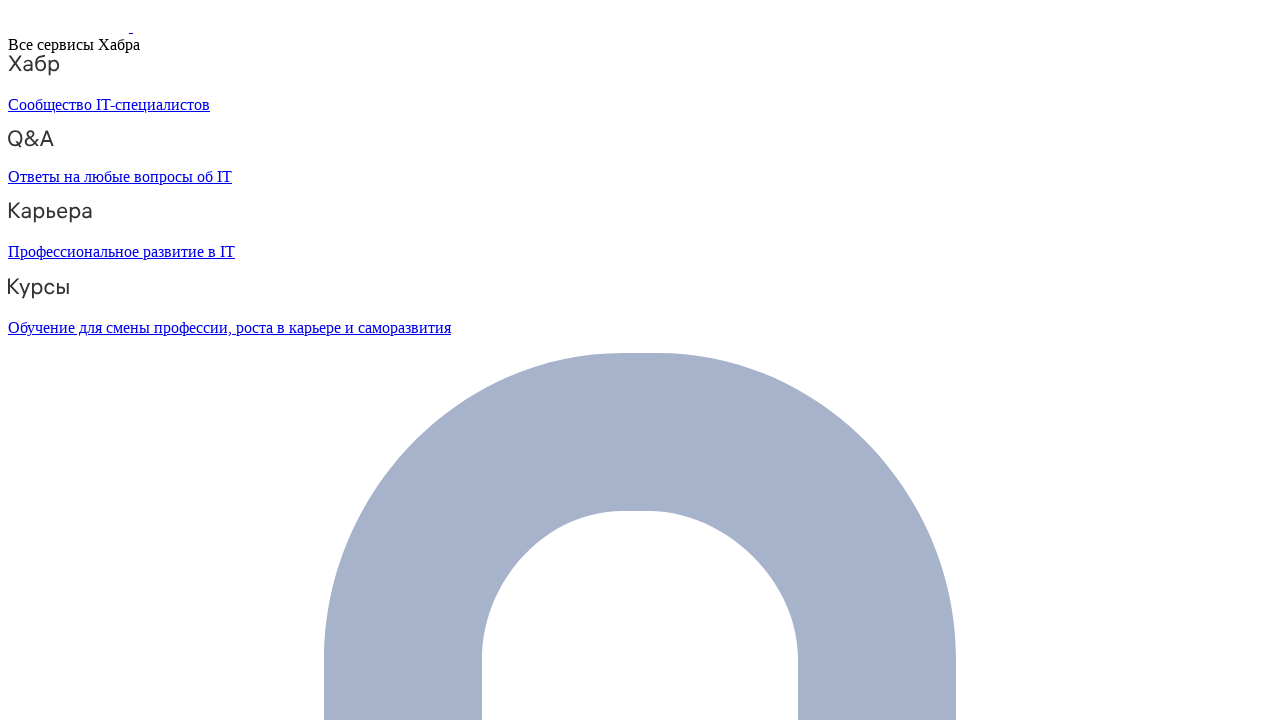

Clicked on the third search result at (660, 360) on .content-list__item >> nth=2
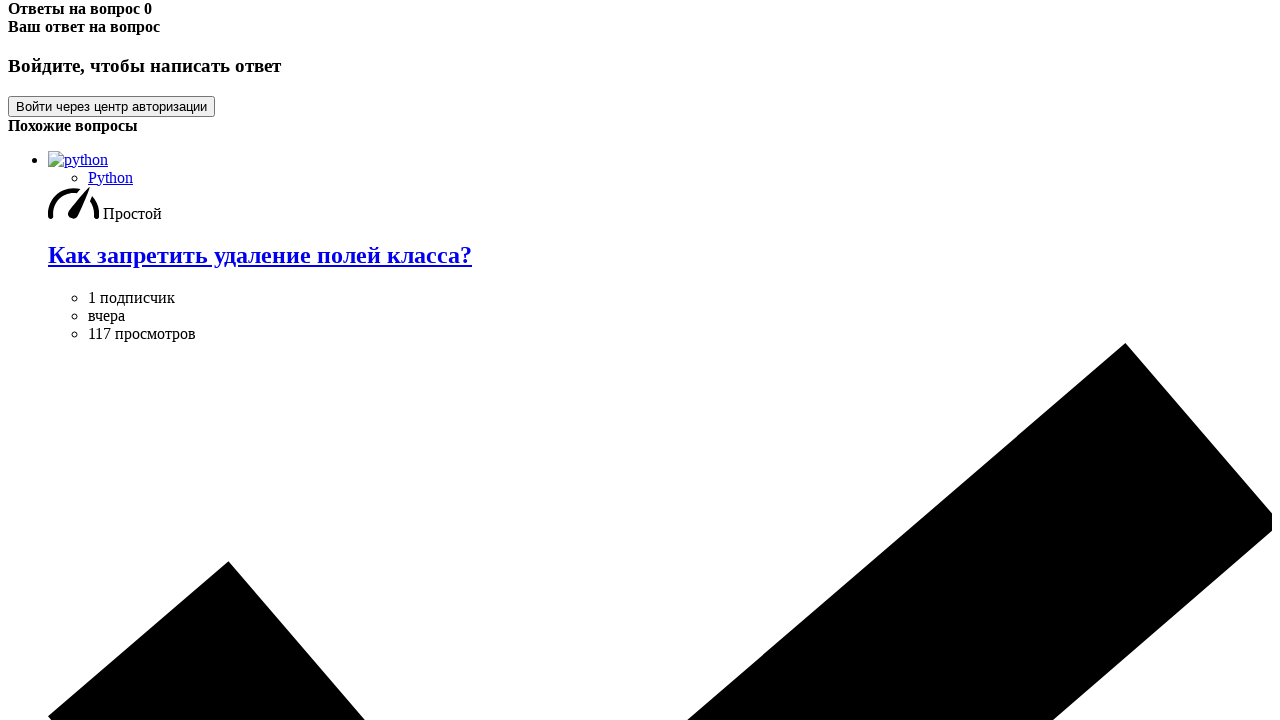

Verified Selenium tag is present on the page
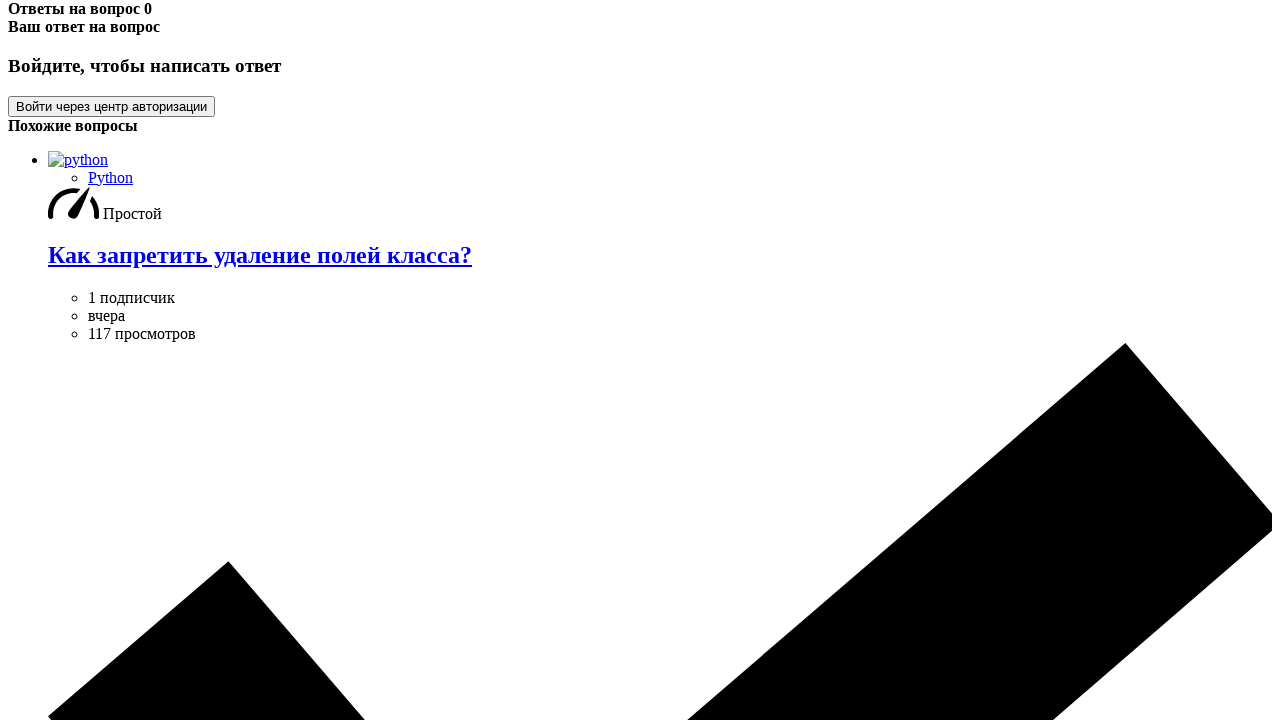

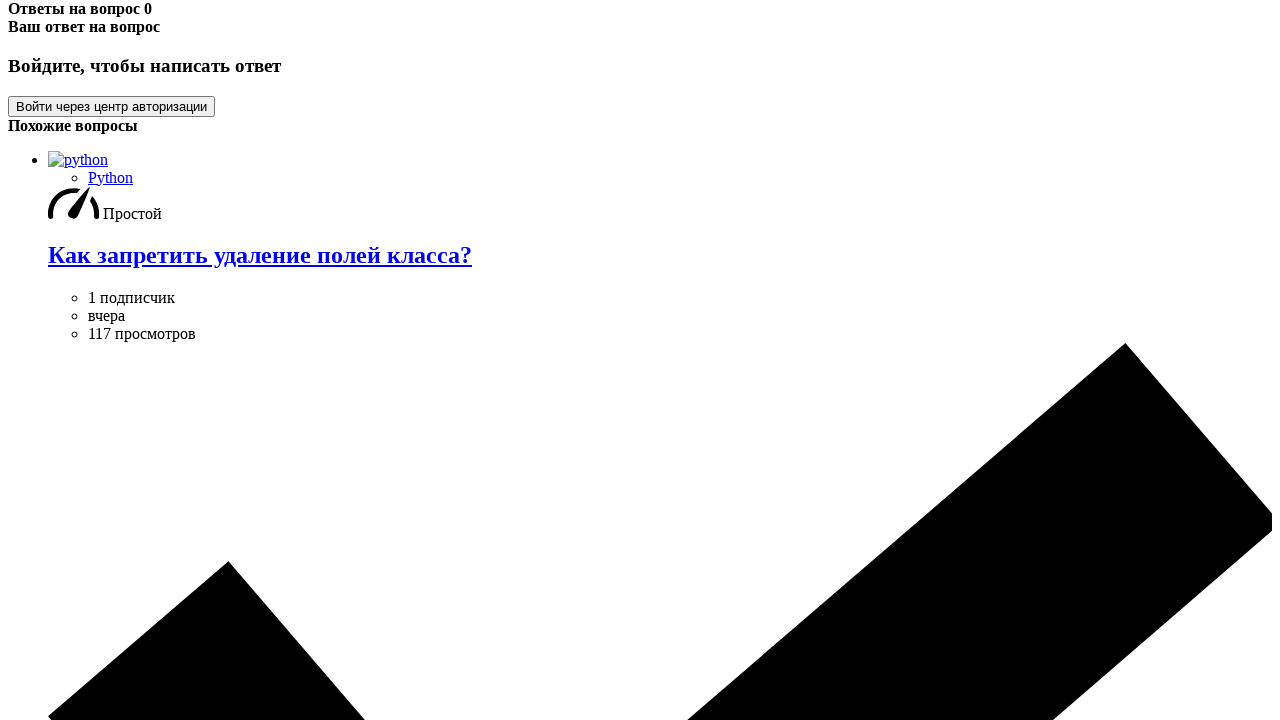